Tests the Find a park menu item by clicking it and verifying navigation to the correct page

Starting URL: https://bcparks.ca/

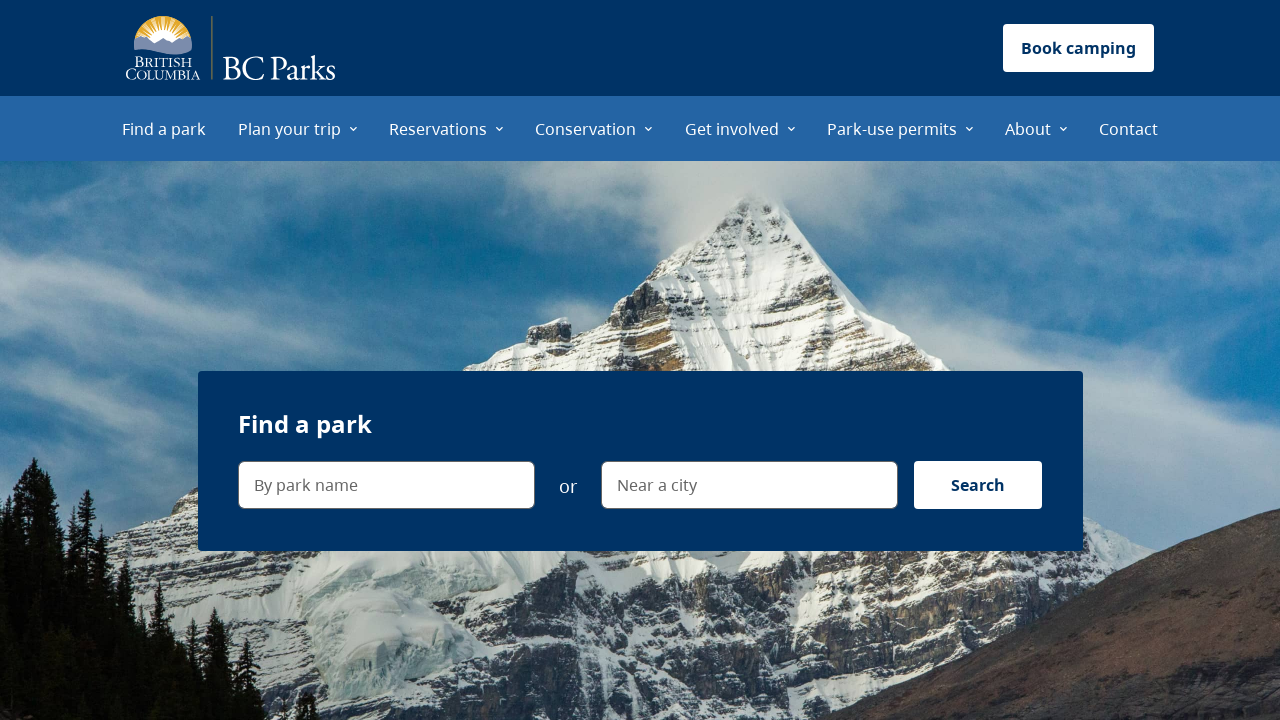

Waited for 'Find a park' menu item to be present in DOM
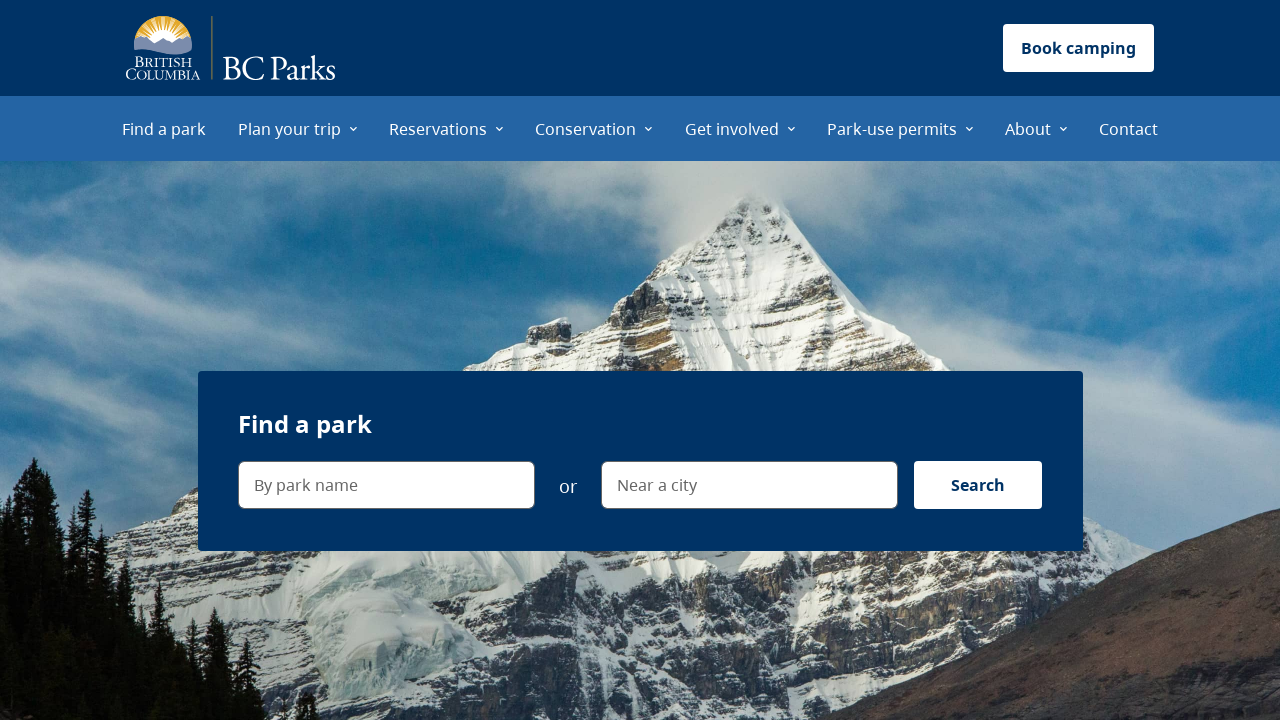

Verified 'Find a park' menu item is visible
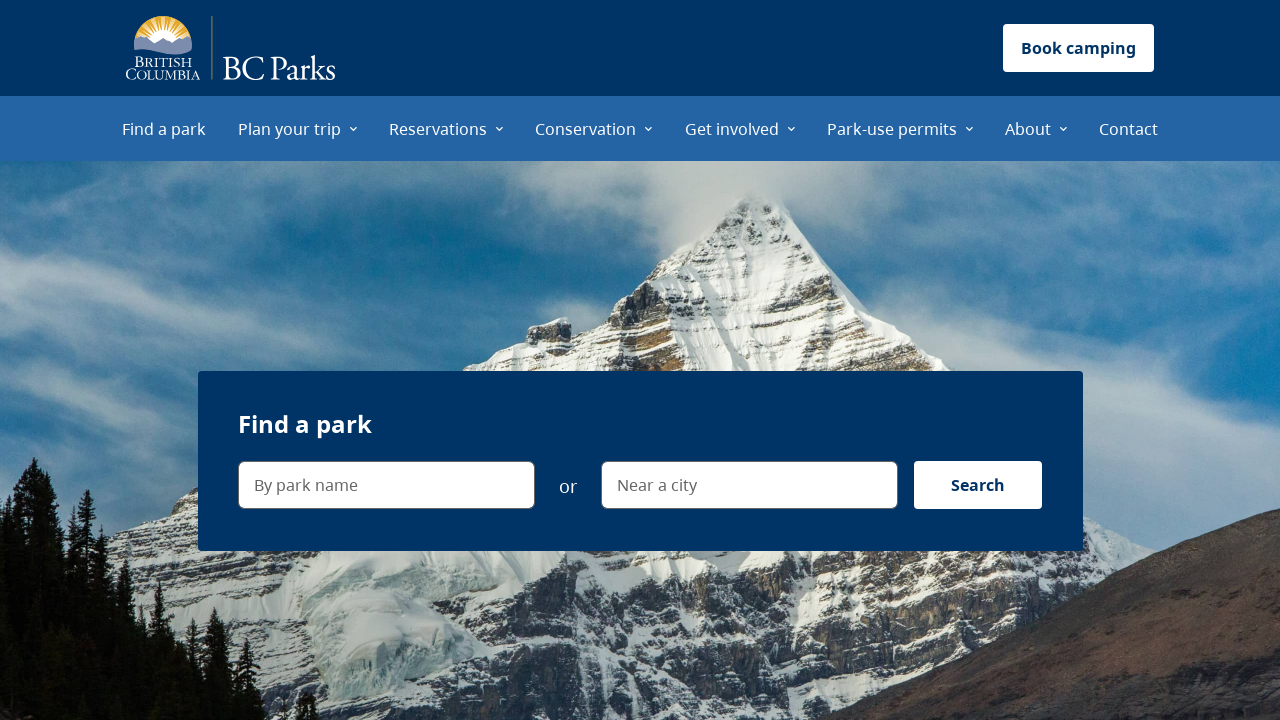

Clicked on 'Find a park' menu item at (164, 128) on internal:role=menuitem[name="Find a park"i]
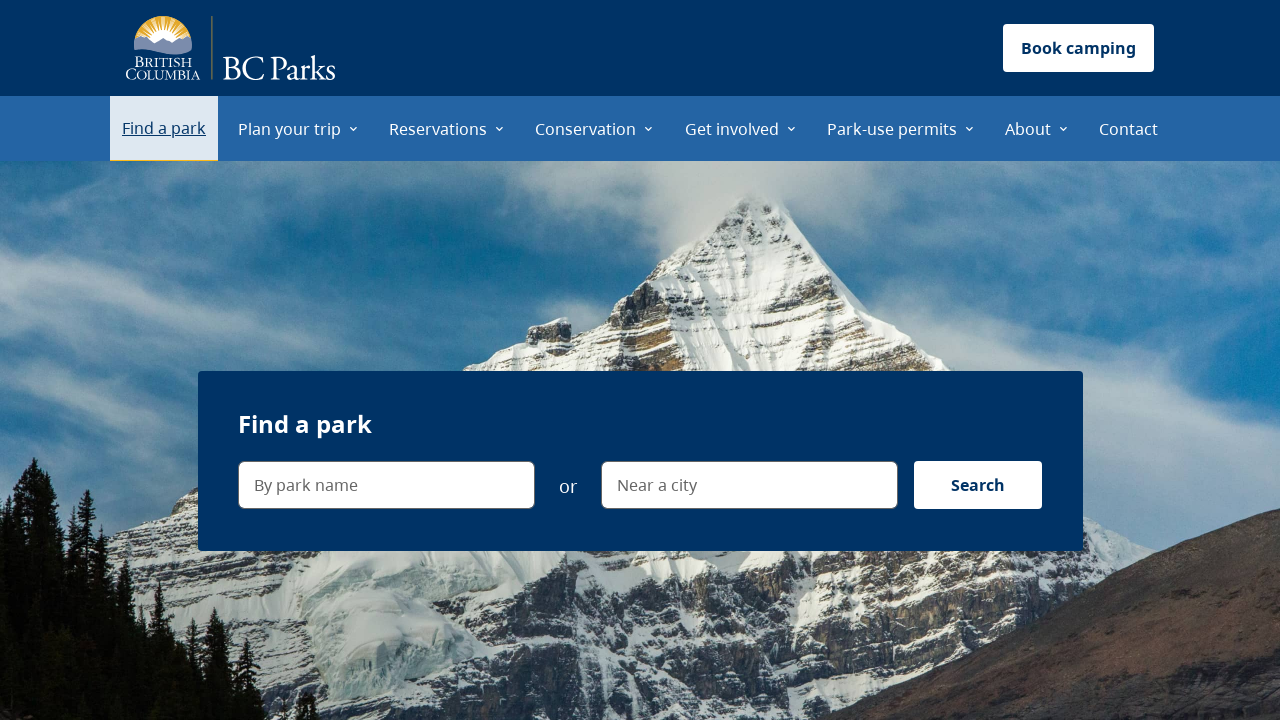

Navigated to 'Find a park' page (URL contains '/find-a-park/')
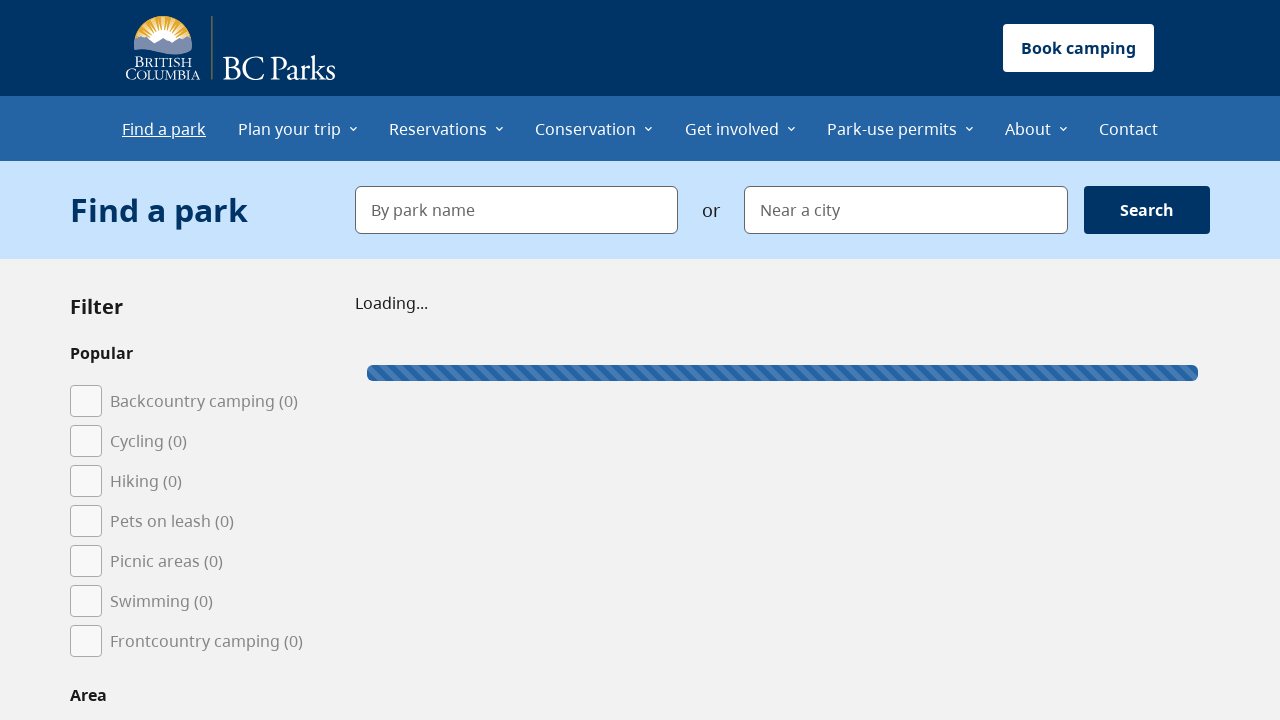

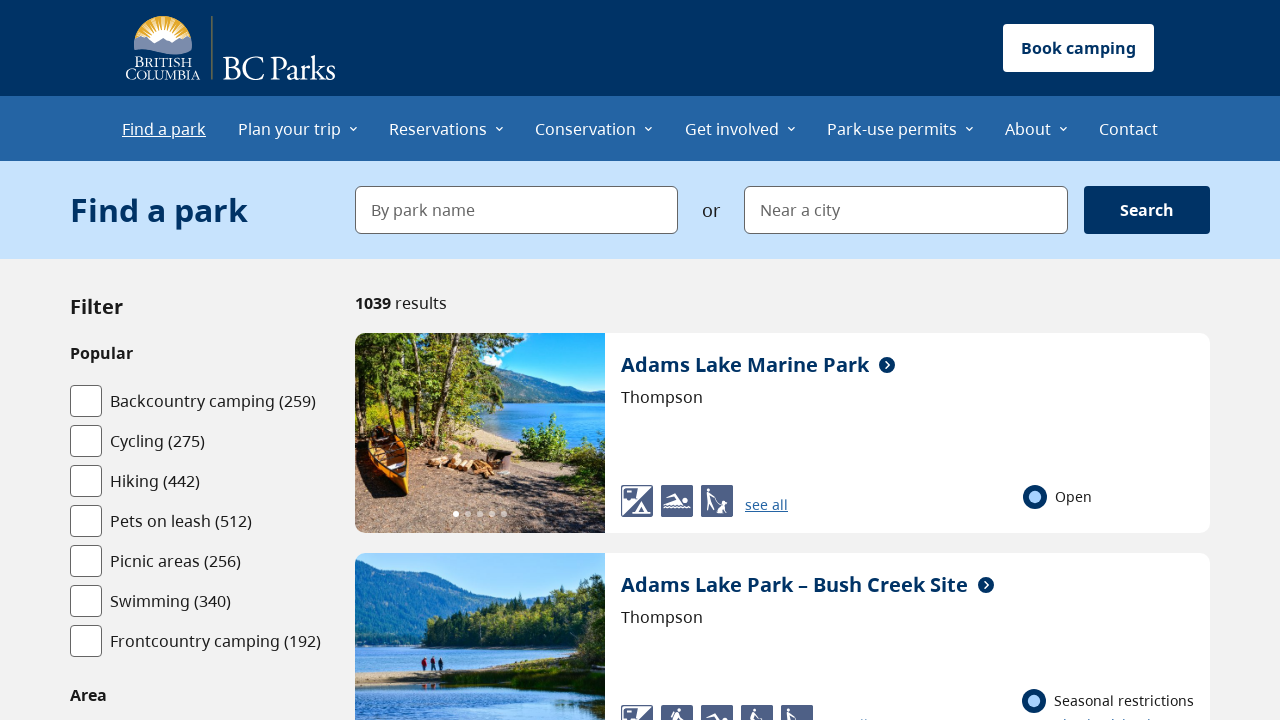